Tests file upload functionality by uploading a file and verifying the uploaded filename is displayed correctly on the confirmation page.

Starting URL: https://the-internet.herokuapp.com/upload

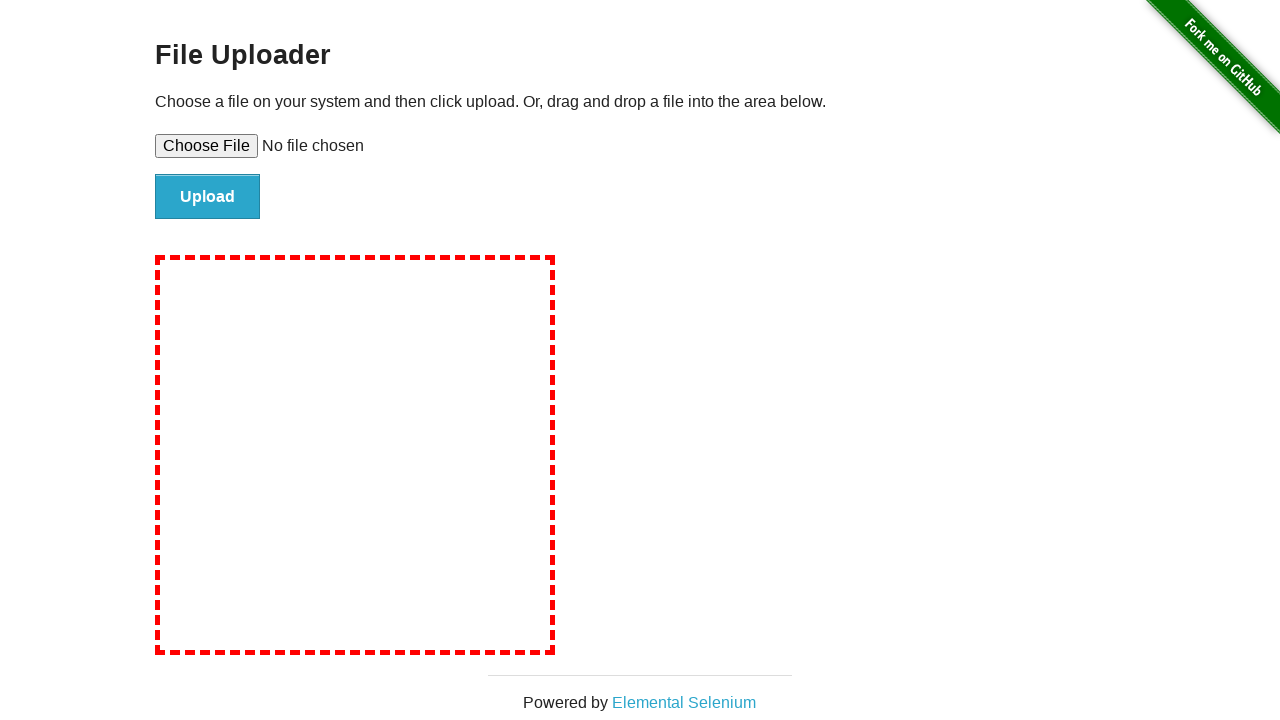

Created temporary test file for upload
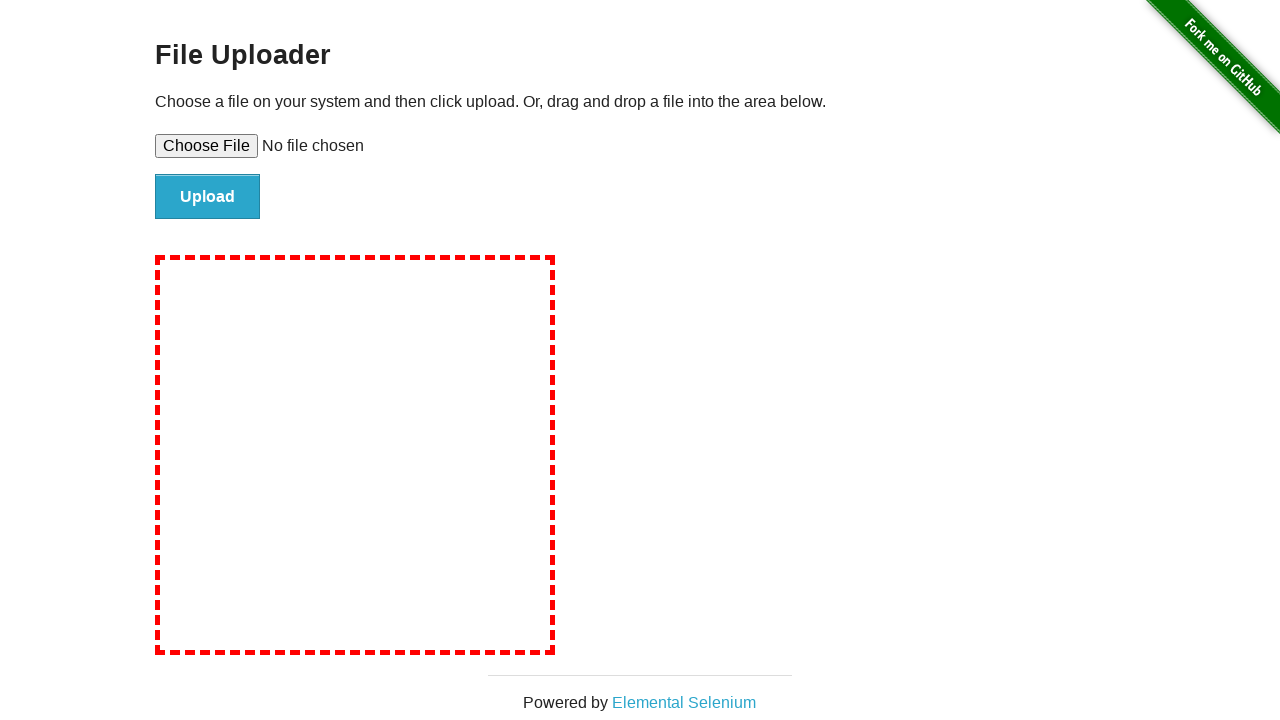

Set input file to test_upload_file.txt
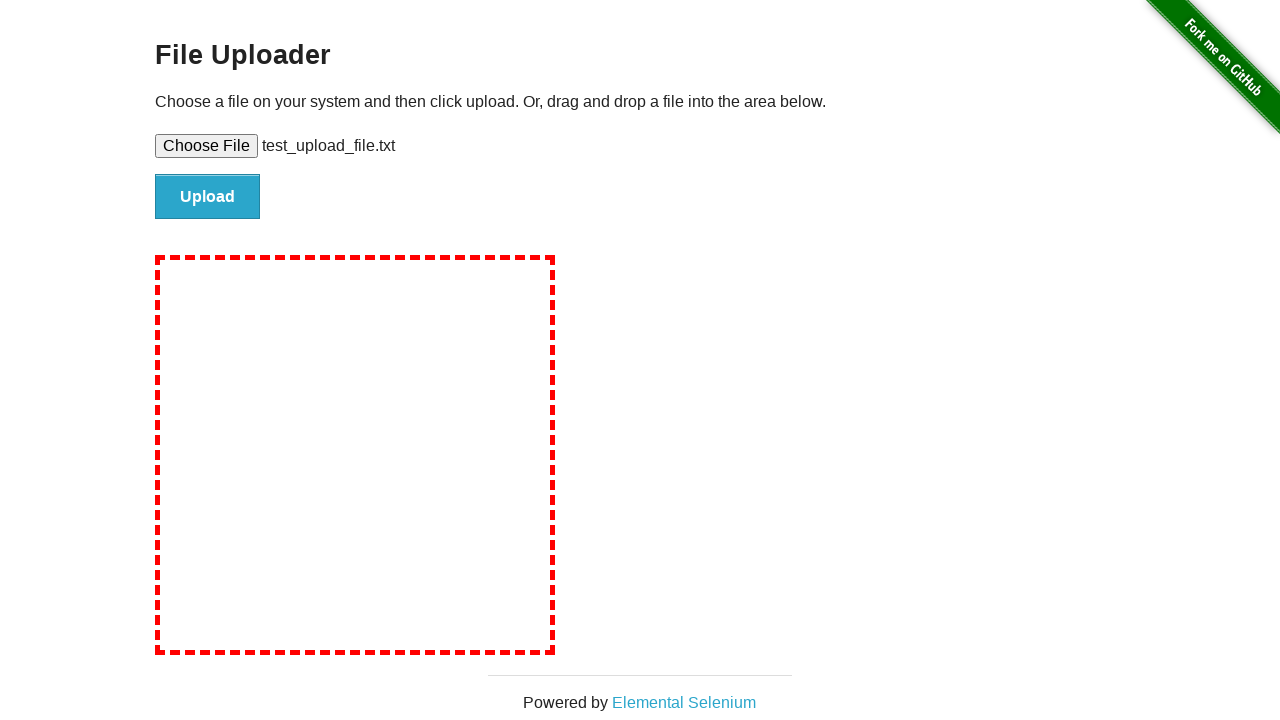

Clicked upload button to submit file at (208, 197) on input#file-submit
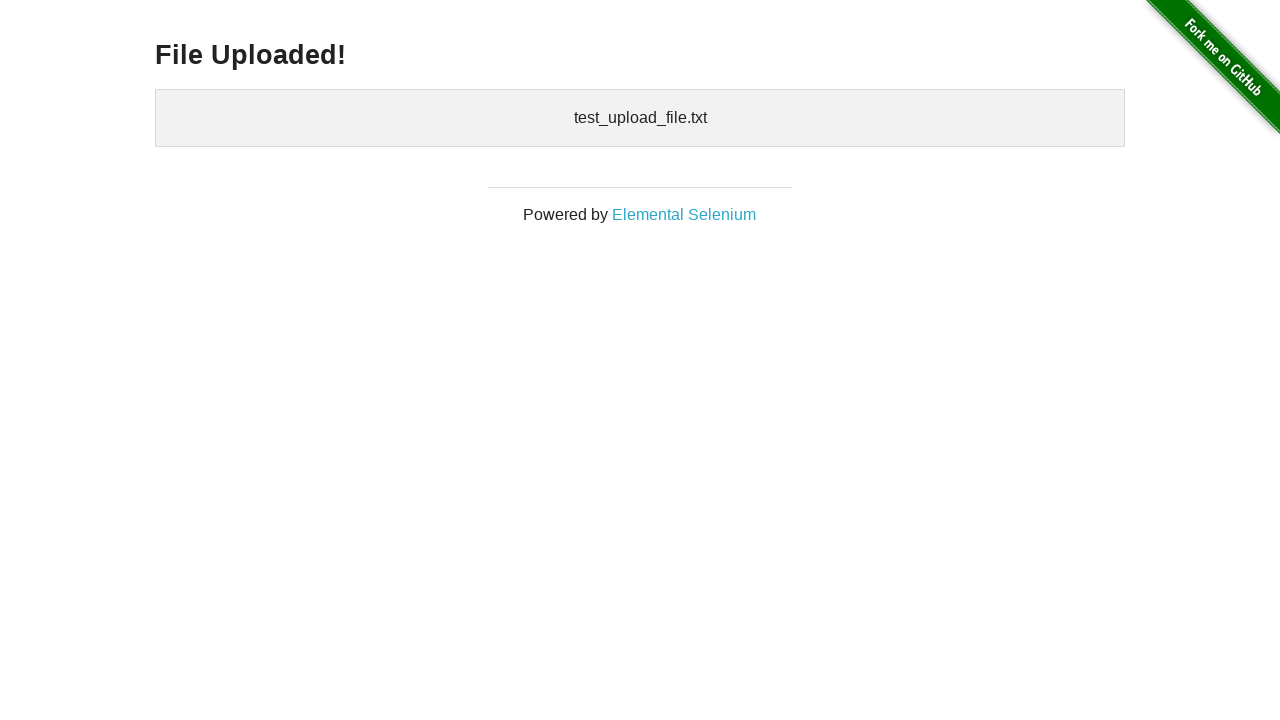

File upload completed and confirmation page loaded
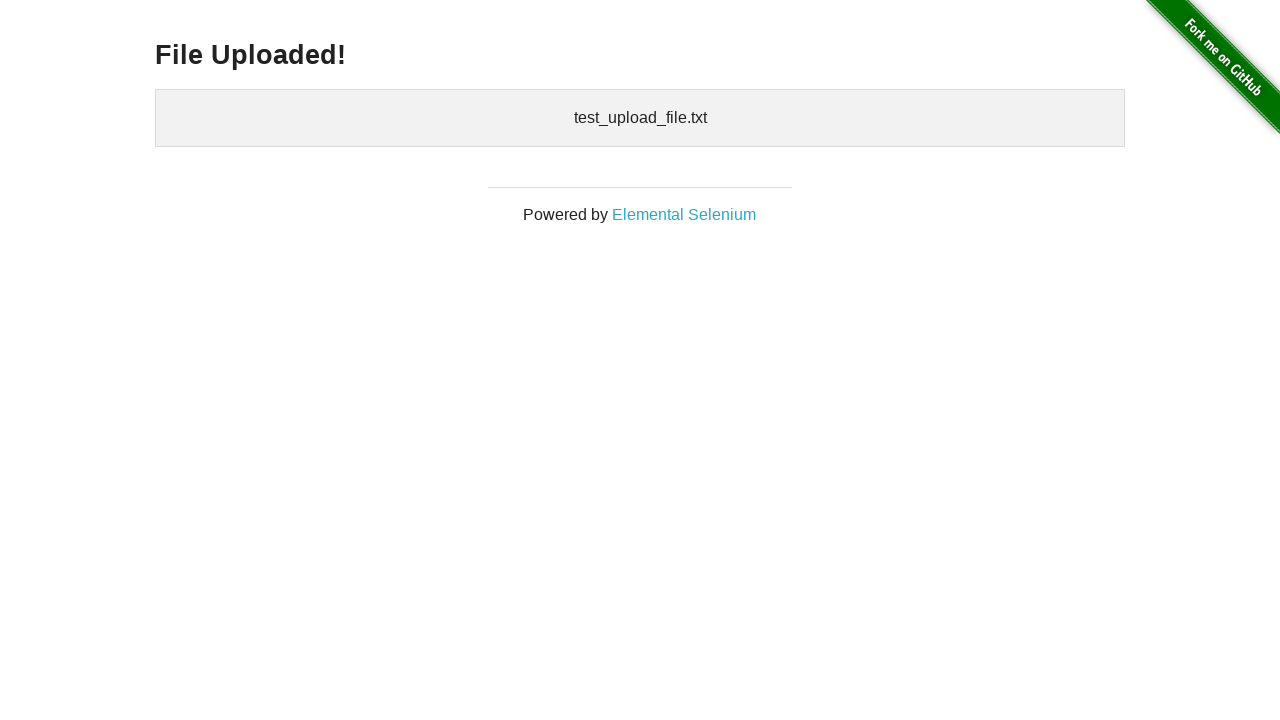

Cleaned up temporary test file
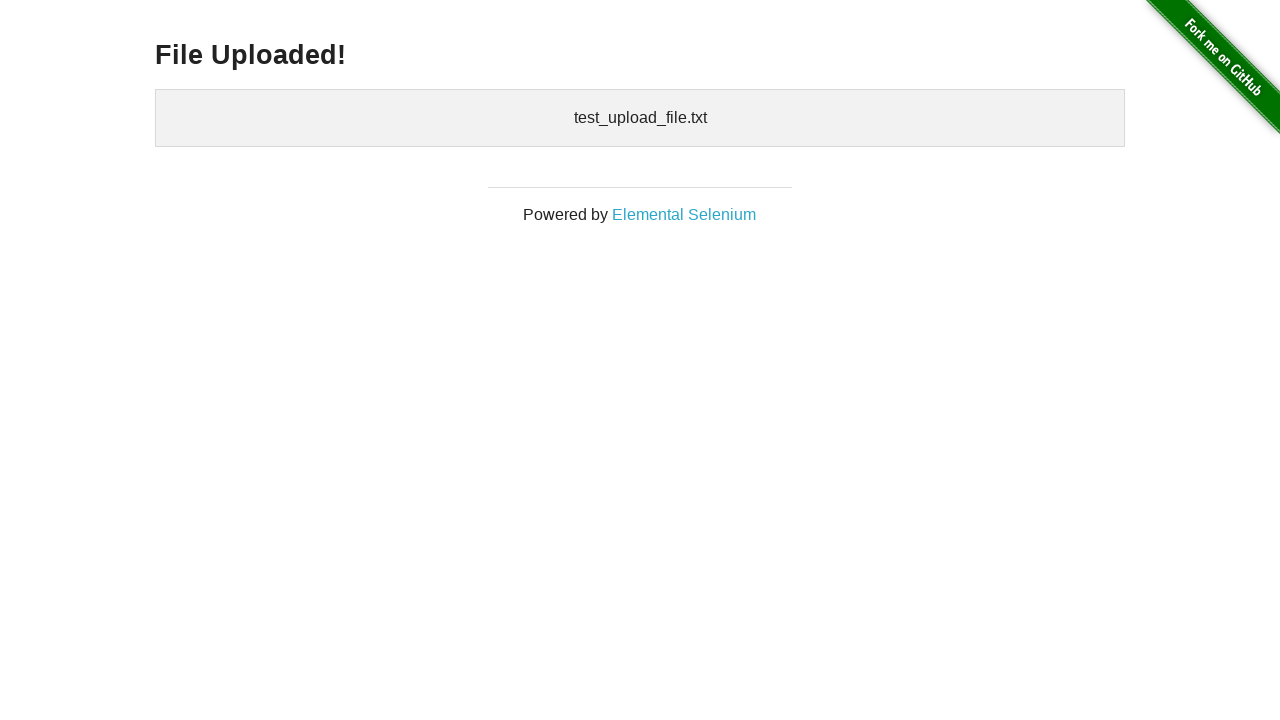

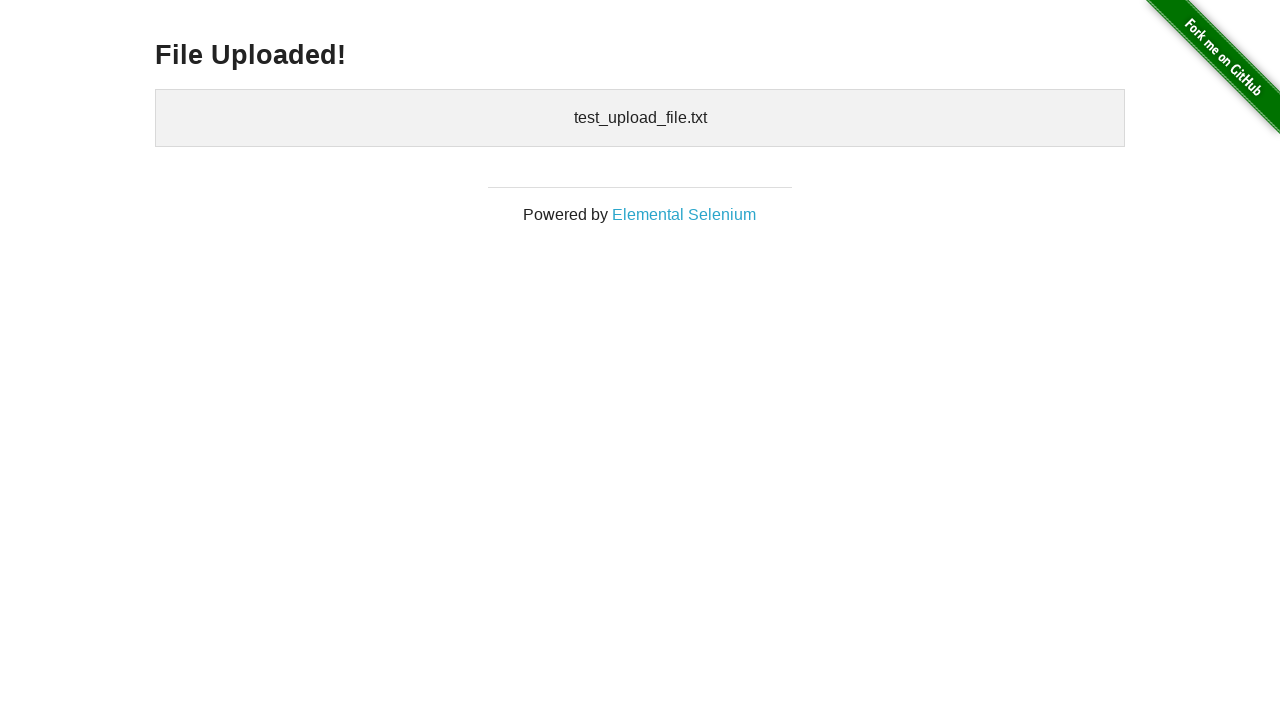